Tests responsive UI across desktop, tablet, and mobile viewports by navigating to main and guide pages, checking CSS loading state, layout issues, and taking screenshots at different screen sizes.

Starting URL: https://yt-research-tool-2025.netlify.app

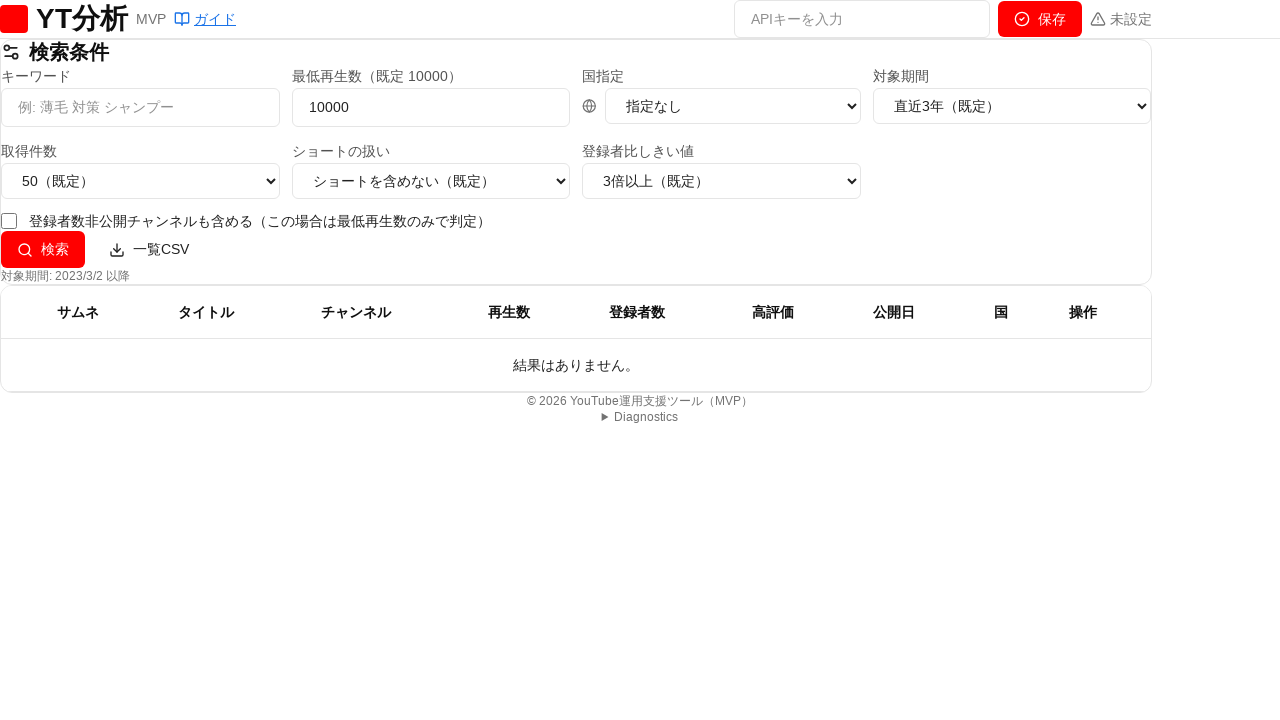

Set viewport to desktop size (1920x1080)
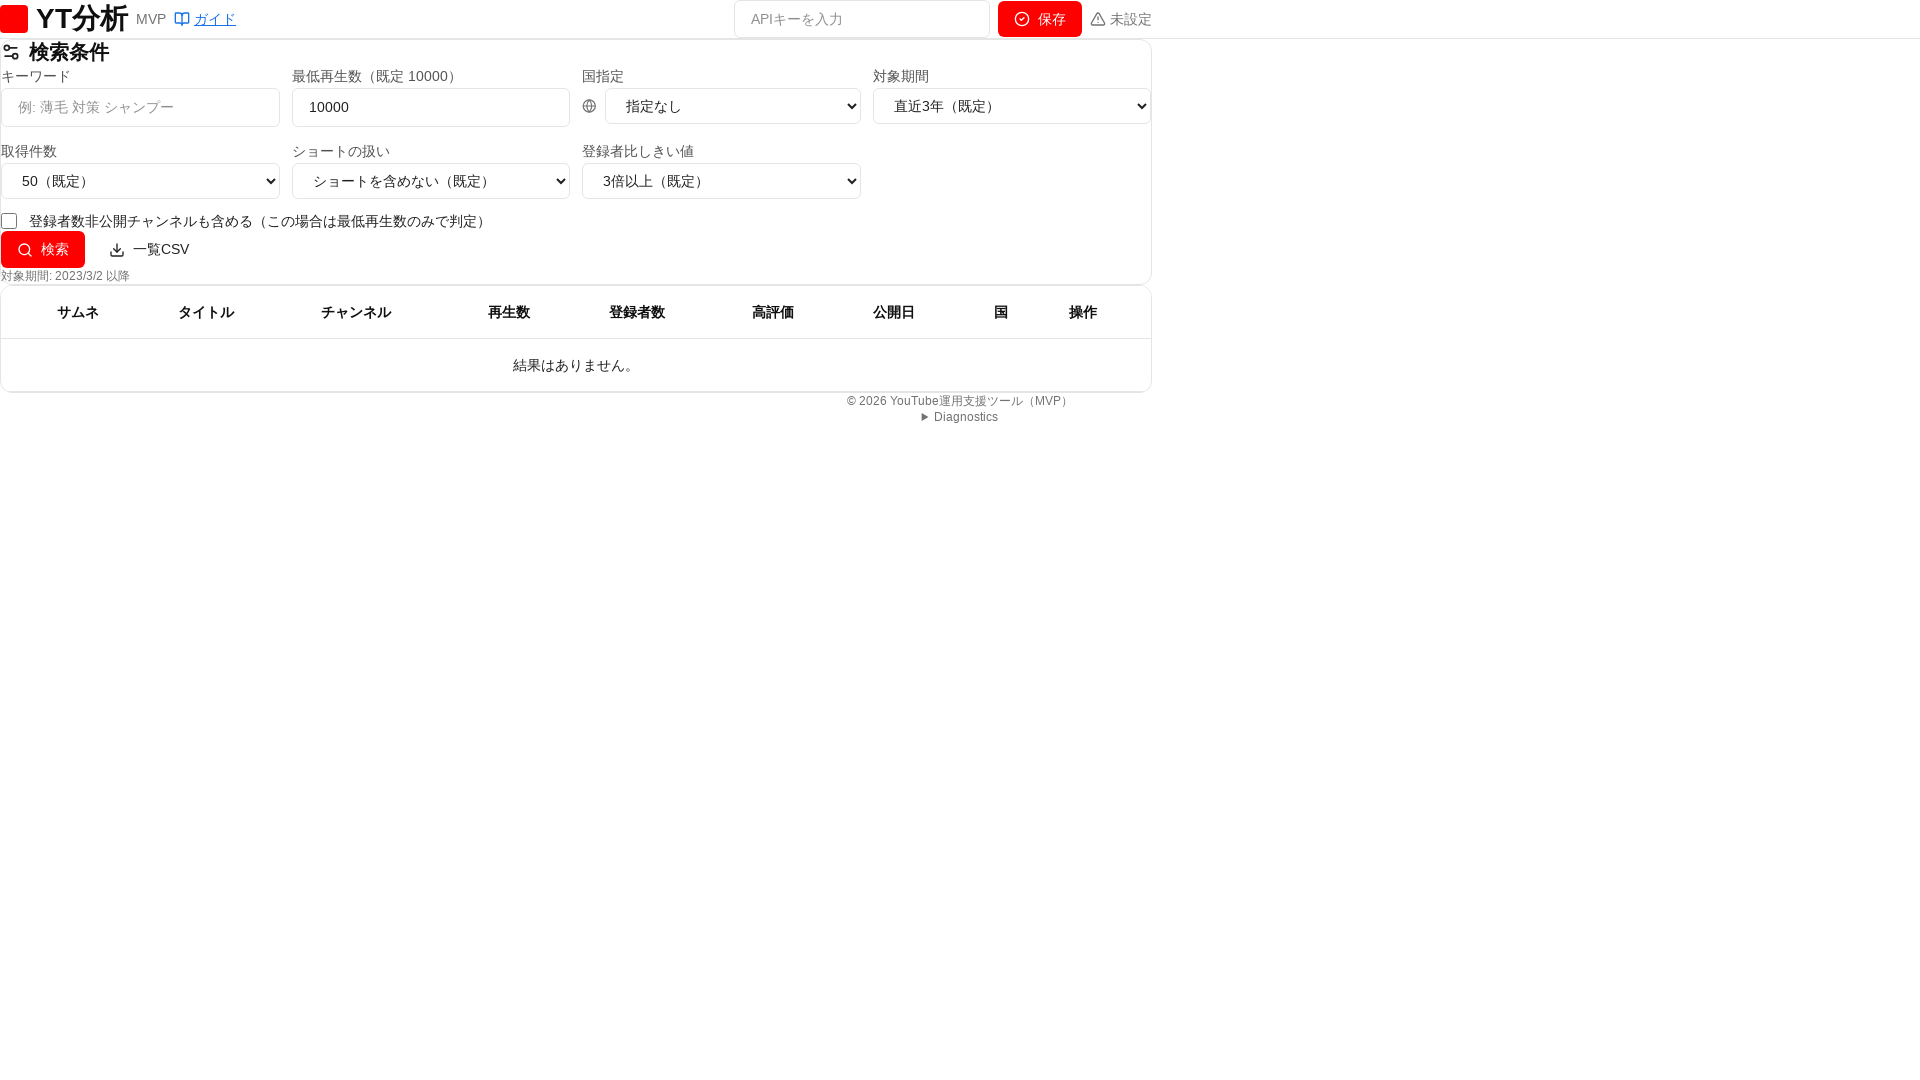

Waited for network idle on desktop viewport
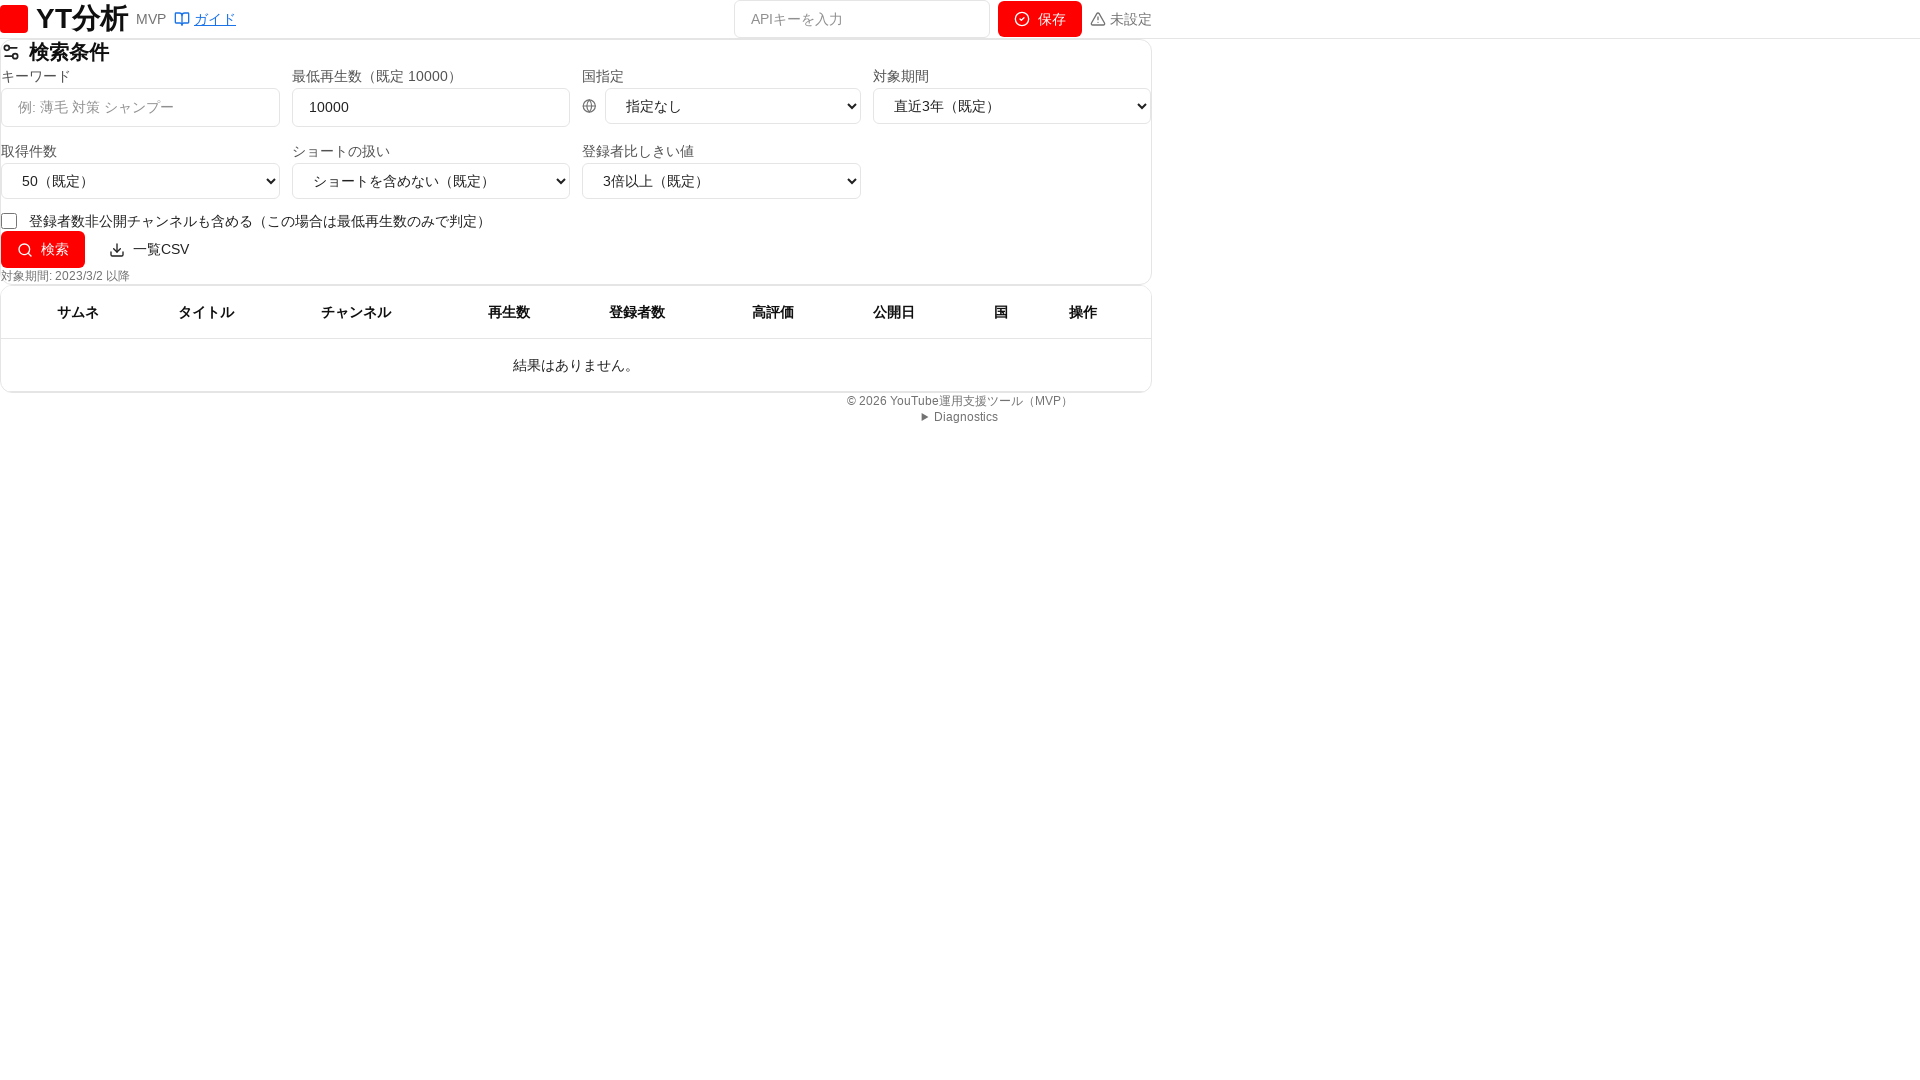

Navigated to guide page on desktop
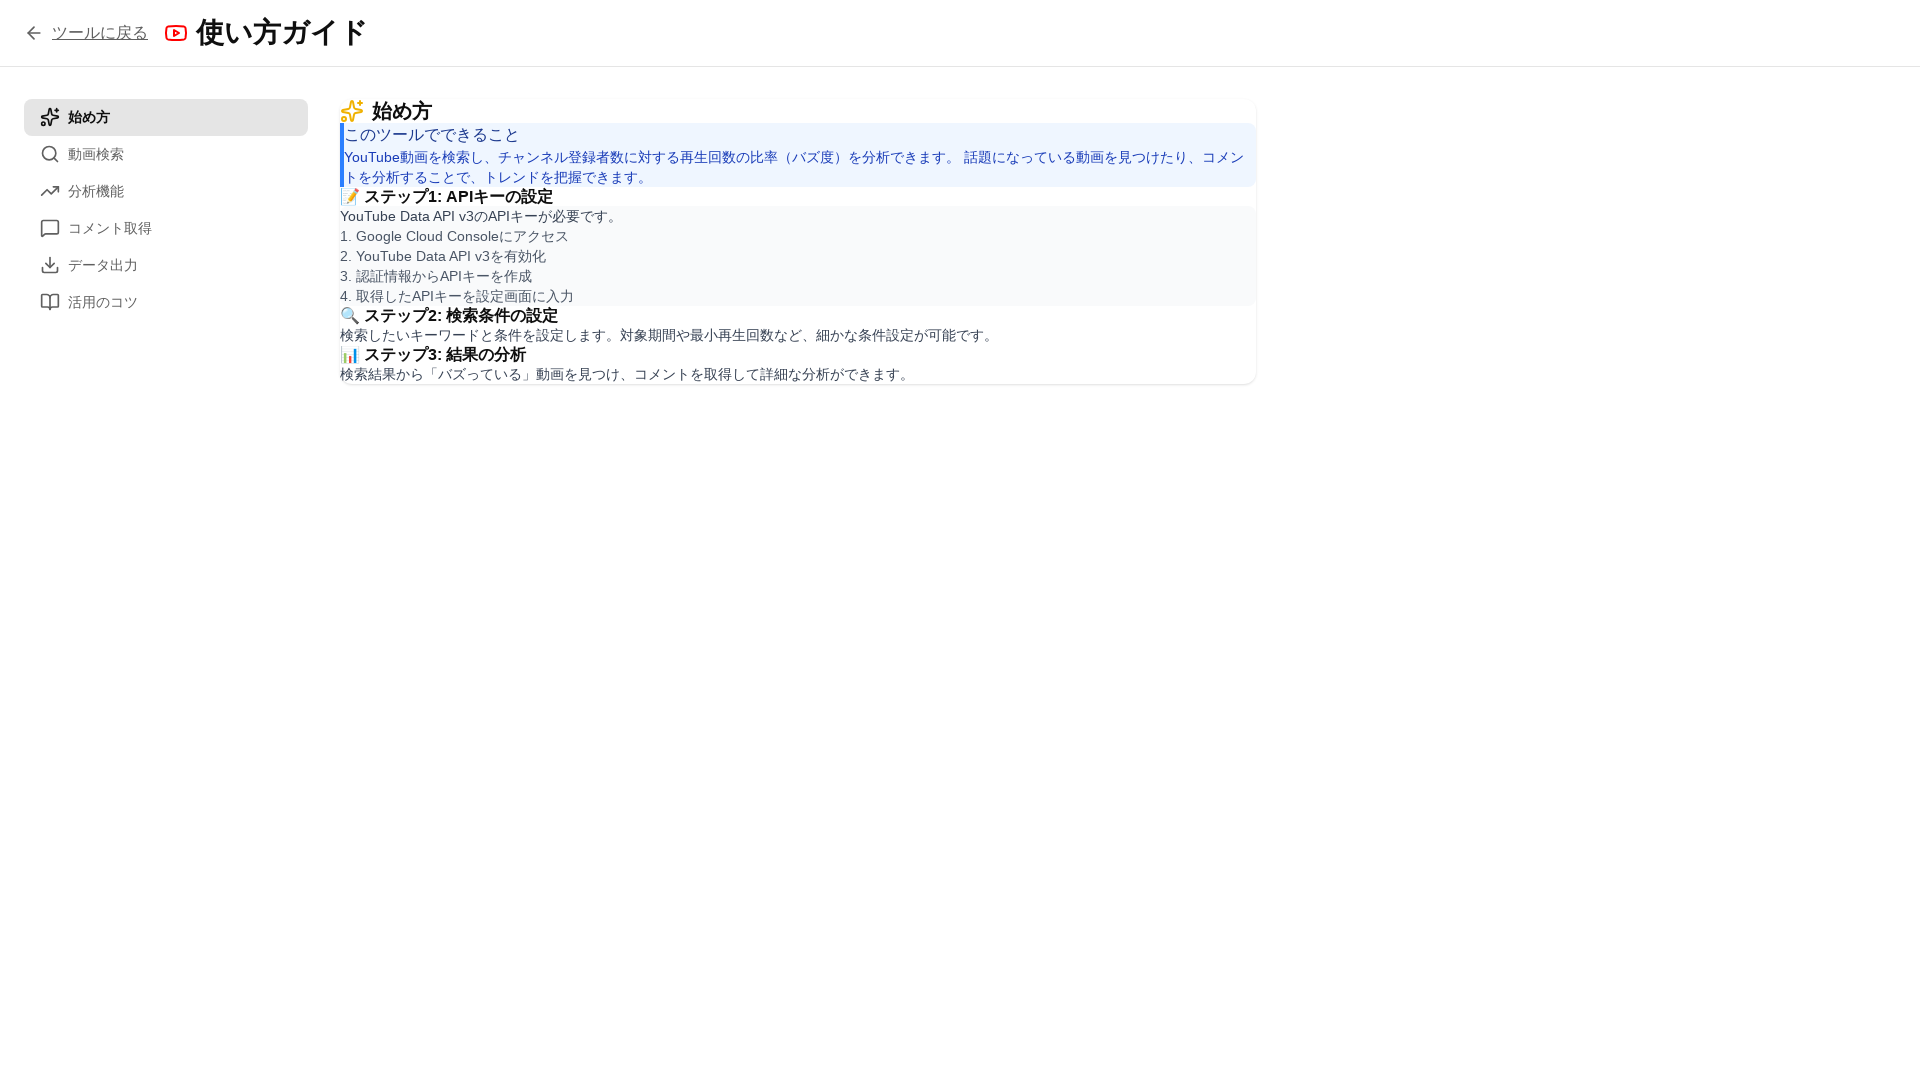

Waited for network idle on guide page
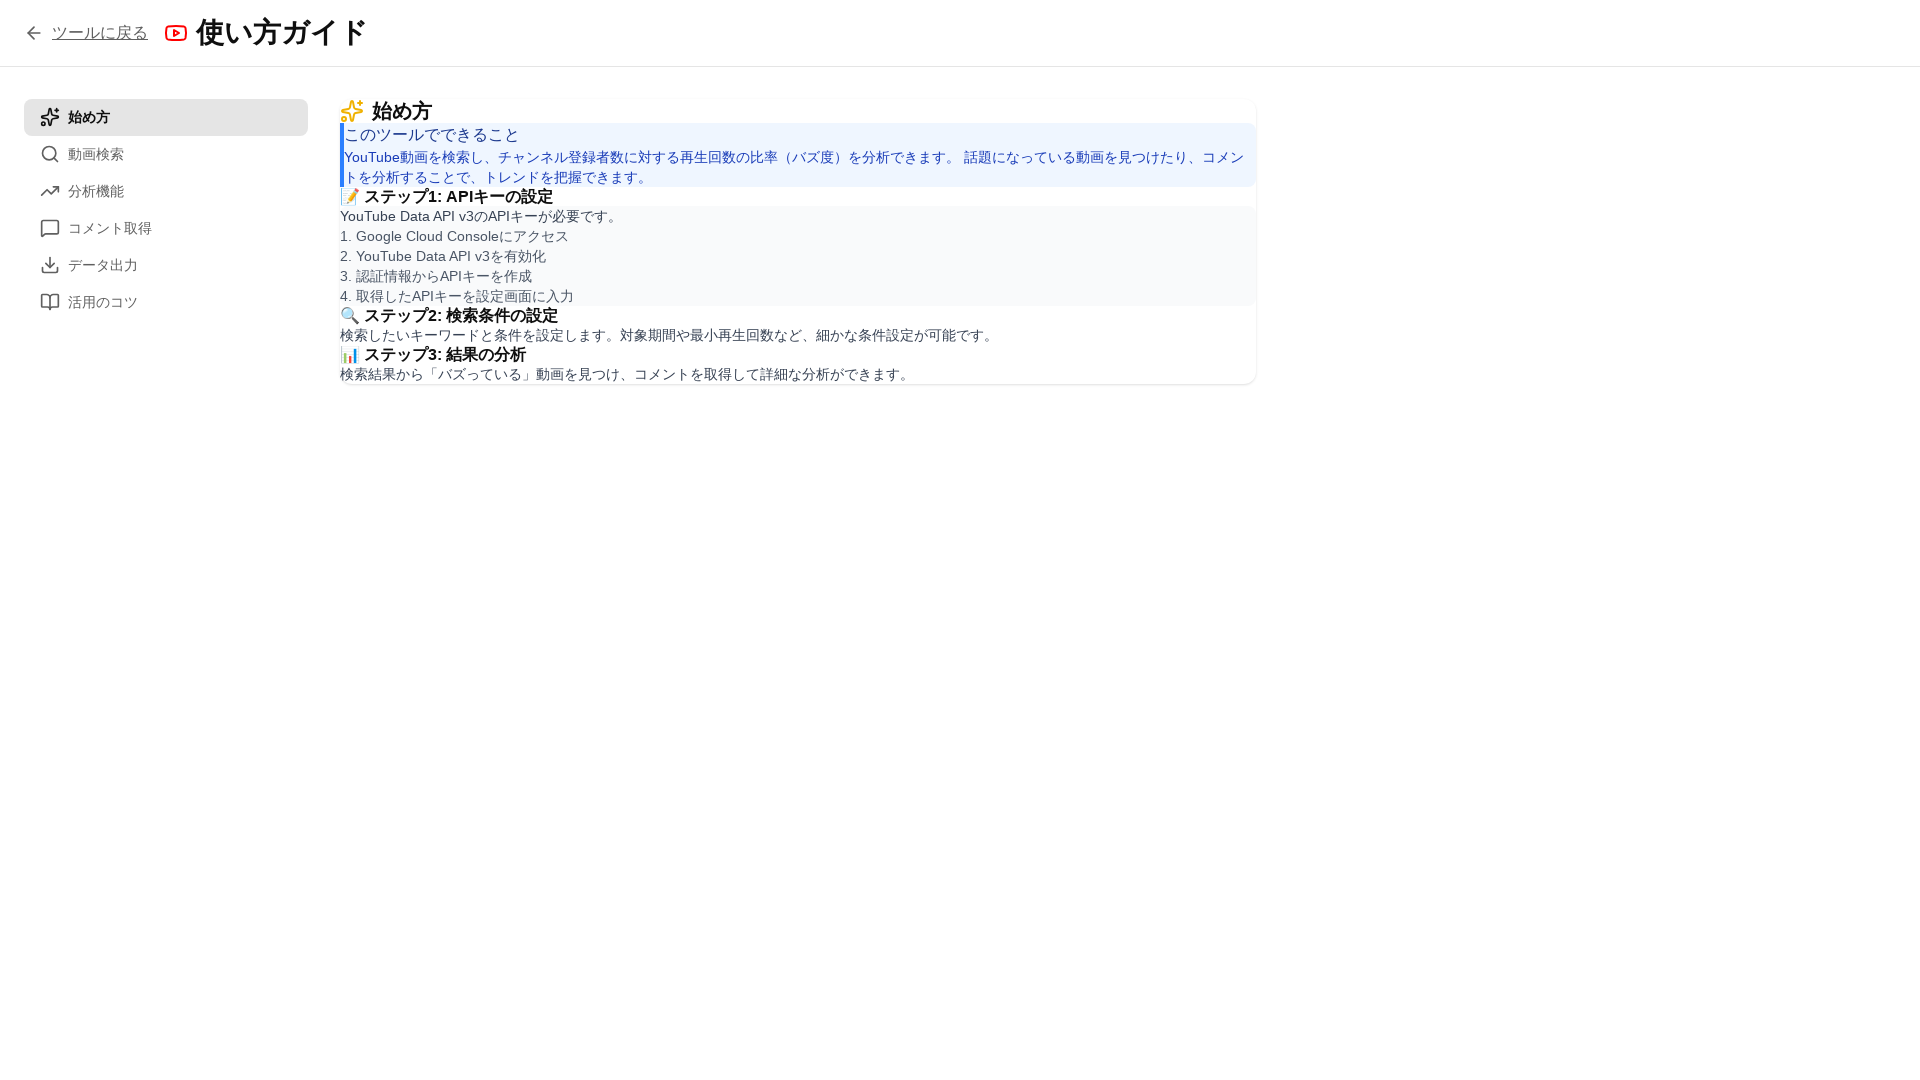

Set viewport to tablet size (768x1024)
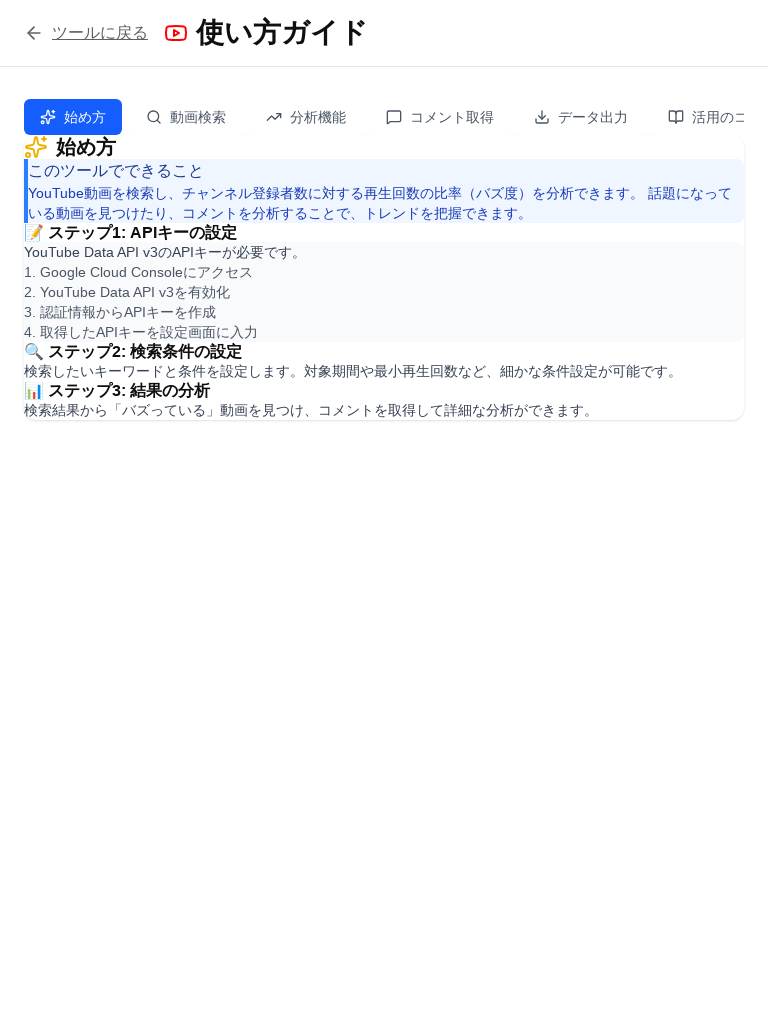

Navigated to main page on tablet
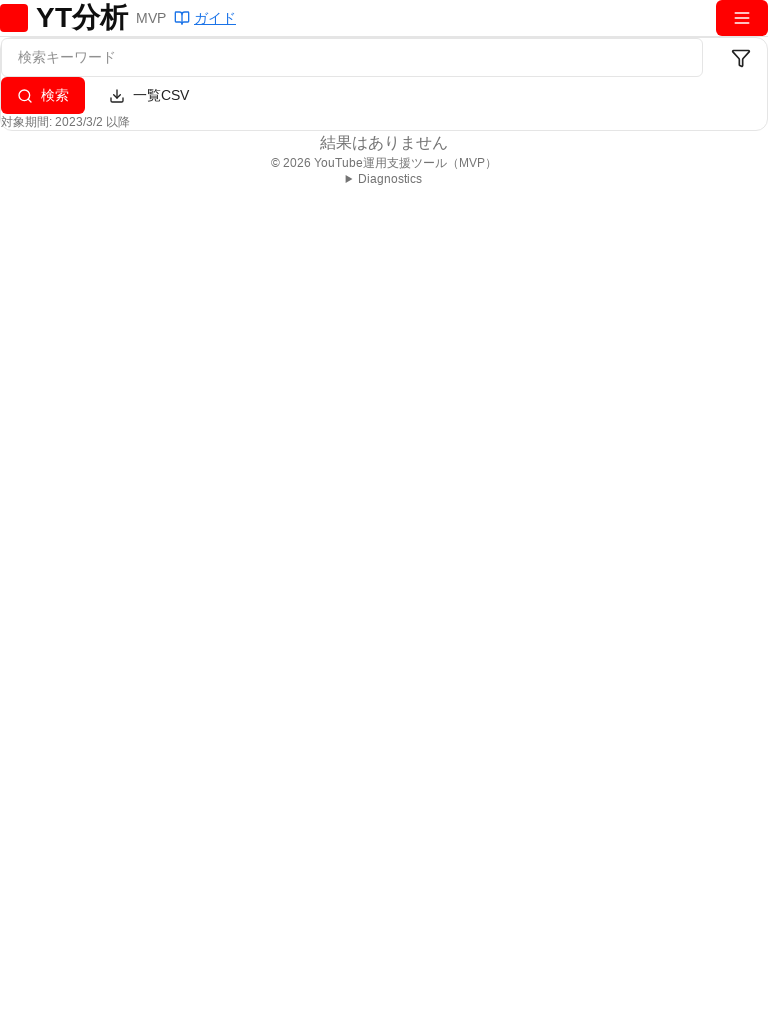

Waited for network idle on tablet main page
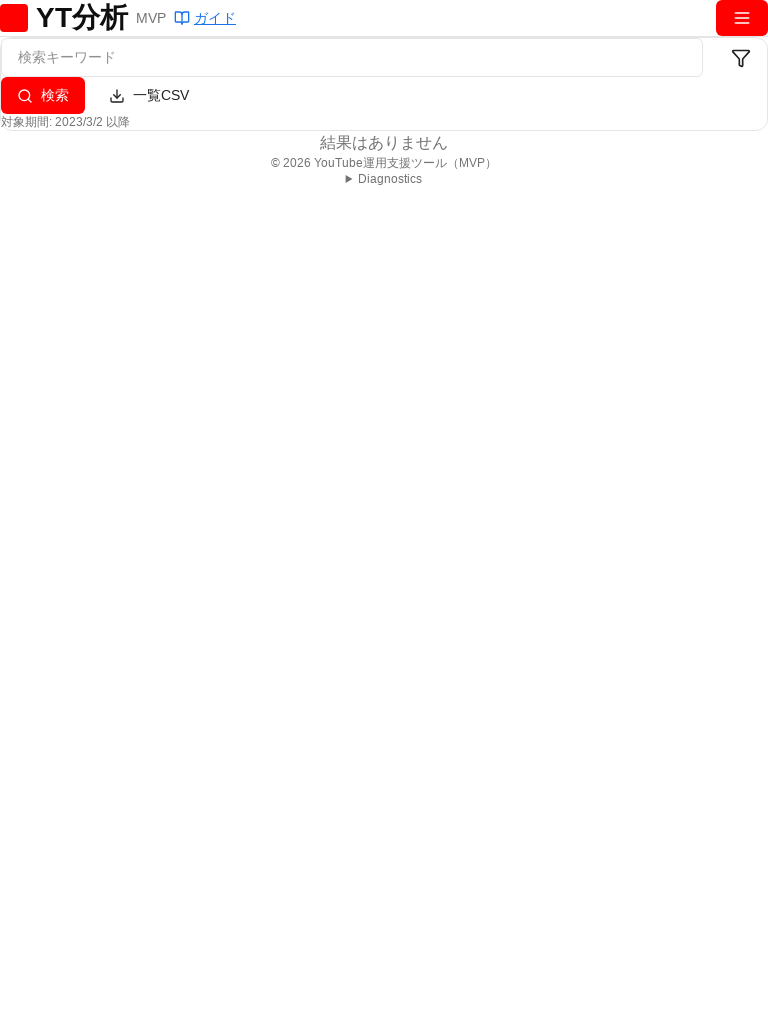

Set viewport to mobile size (375x812)
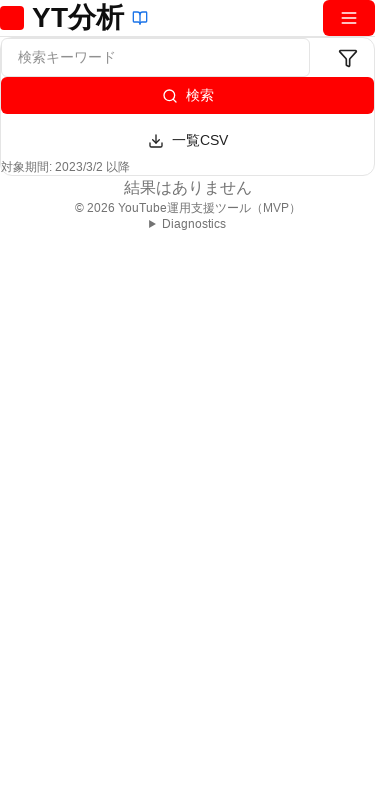

Navigated to main page on mobile
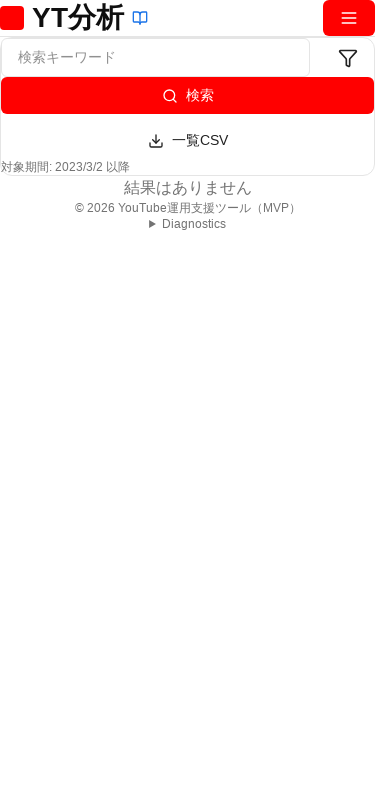

Waited for network idle on mobile main page
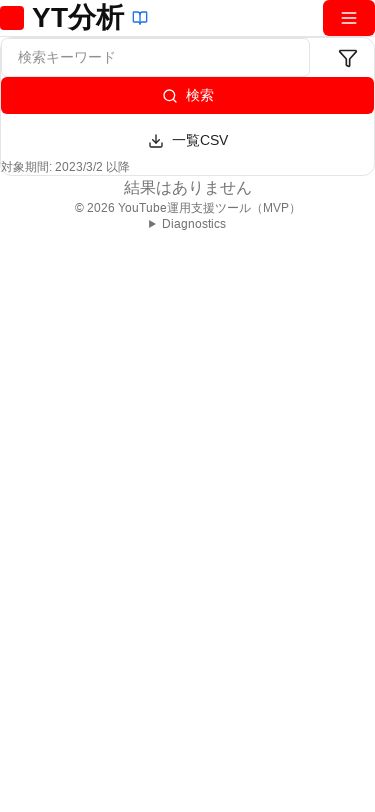

Navigated to guide page on mobile
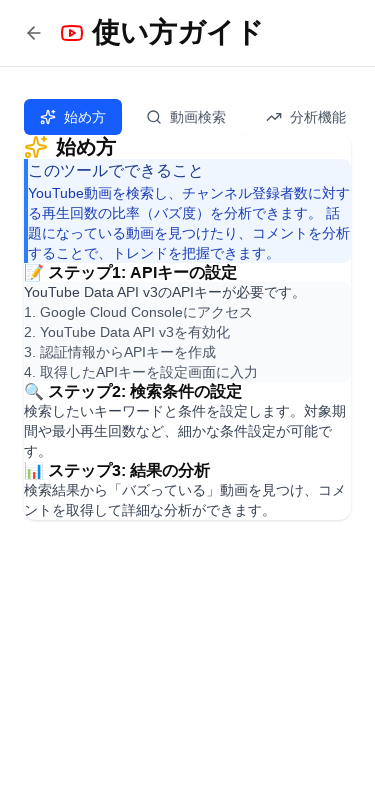

Waited for network idle on mobile guide page
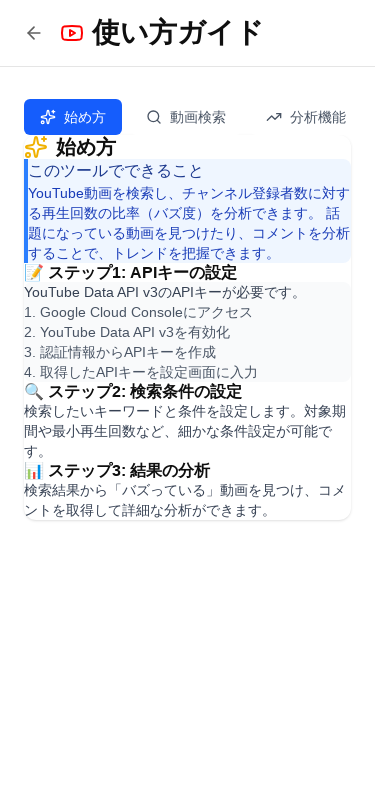

Returned to main page on mobile for final checks
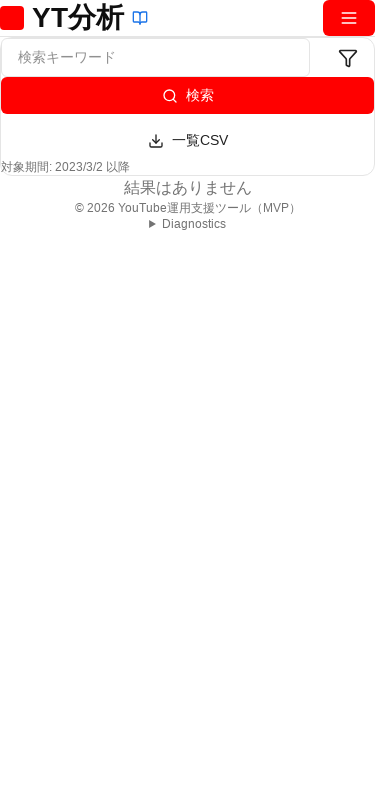

Waited for network idle on final main page load
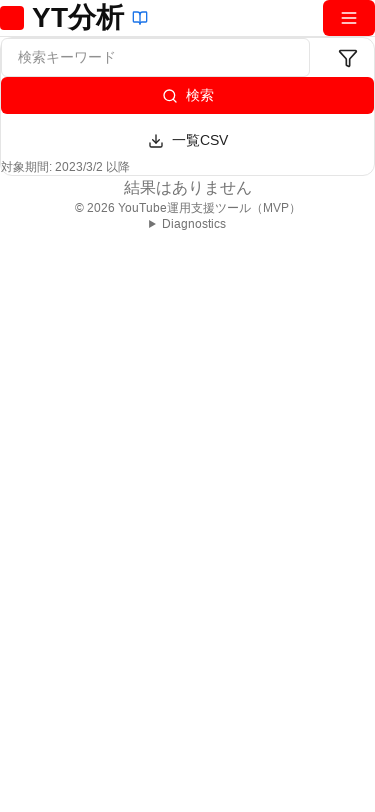

Verified header element exists on final page
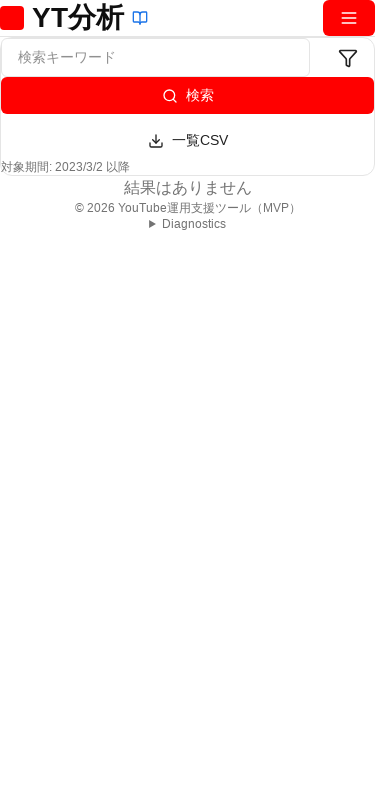

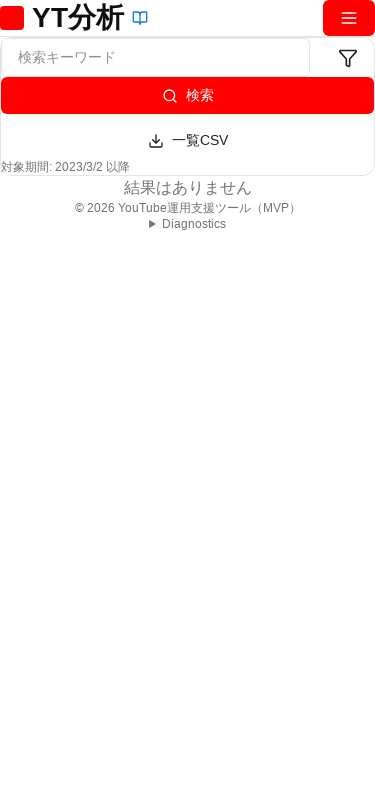